Tests button click functionality and verifies that text changes to purple

Starting URL: https://seleniumbase.io/demo_page

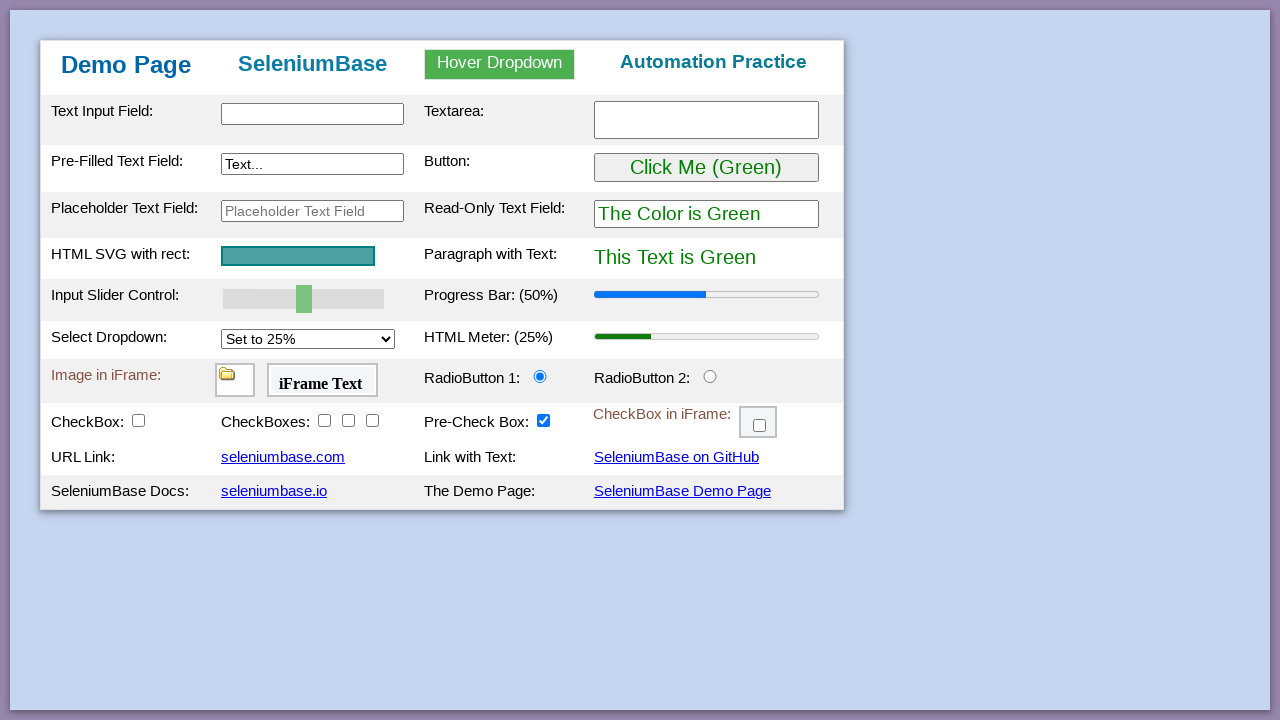

Waited for initial green text to load
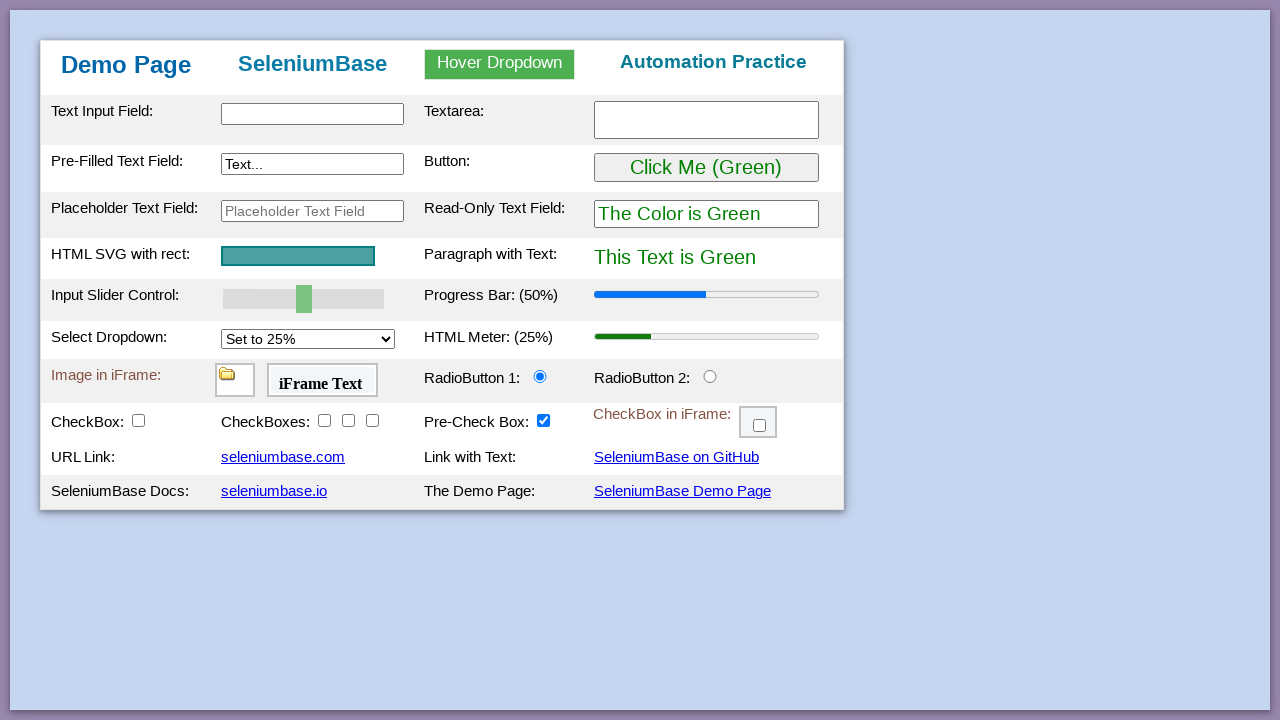

Clicked button to change text color at (706, 168) on #myButton
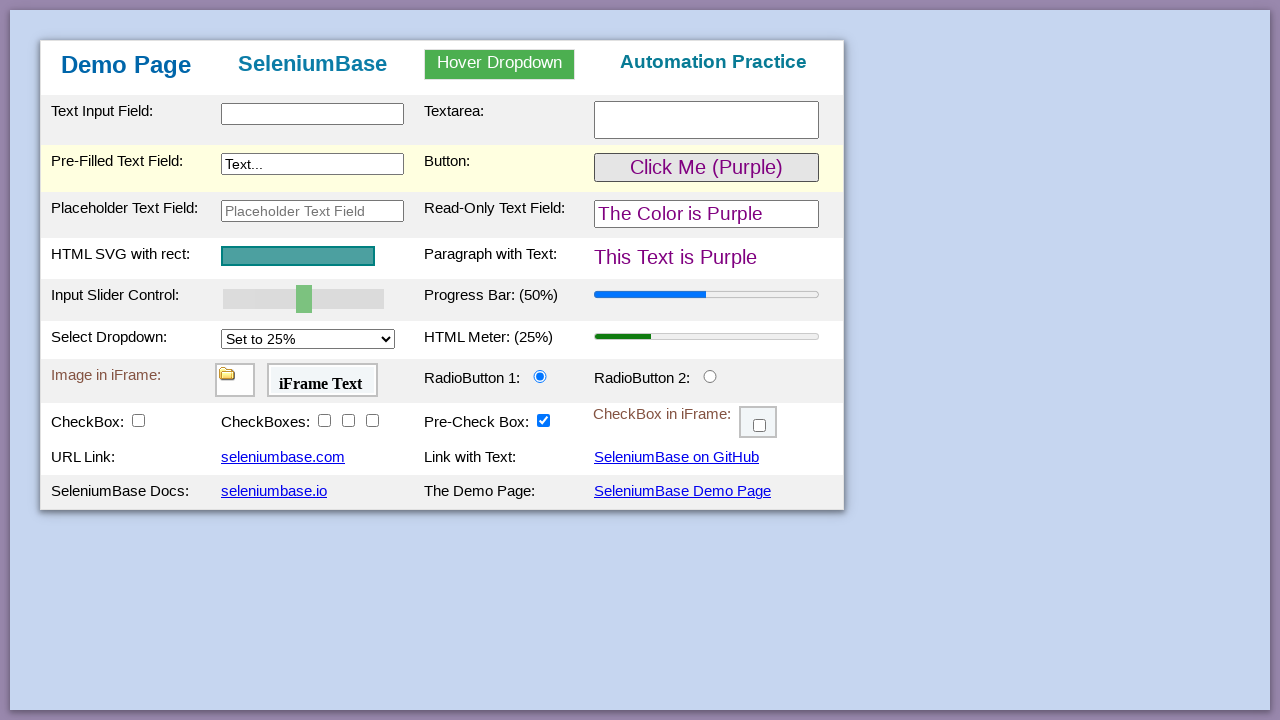

Verified text changed to purple
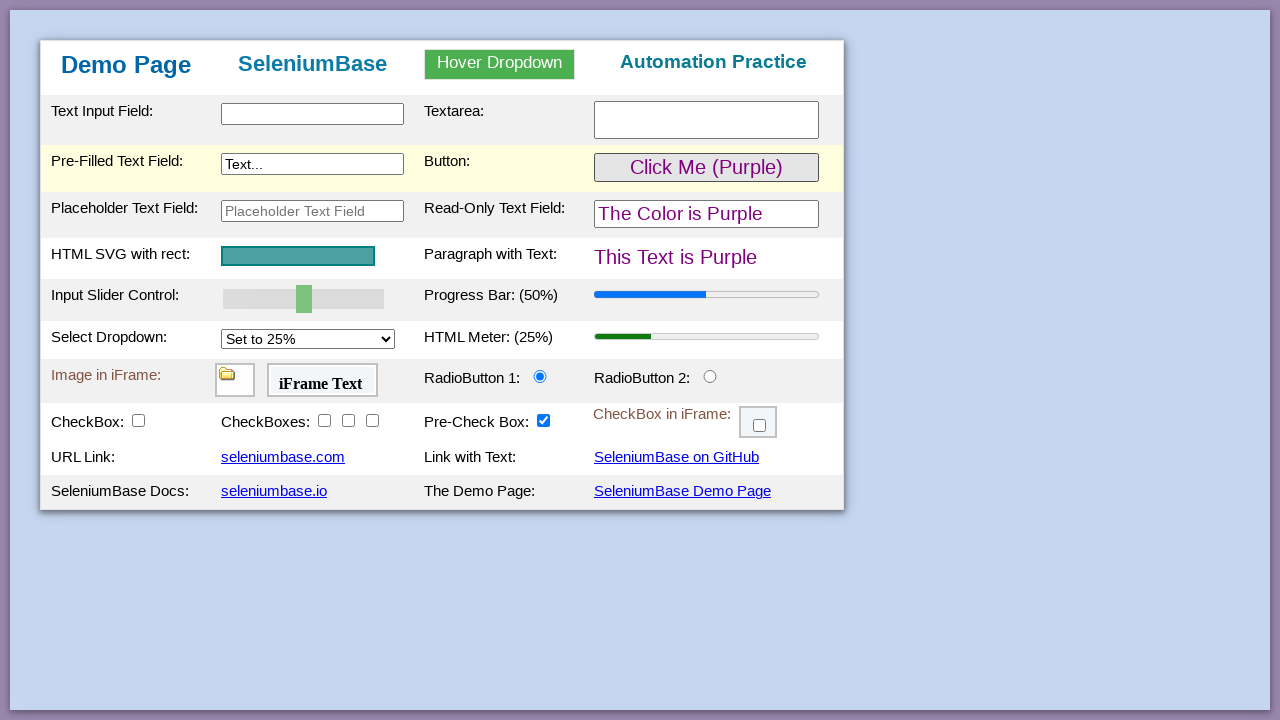

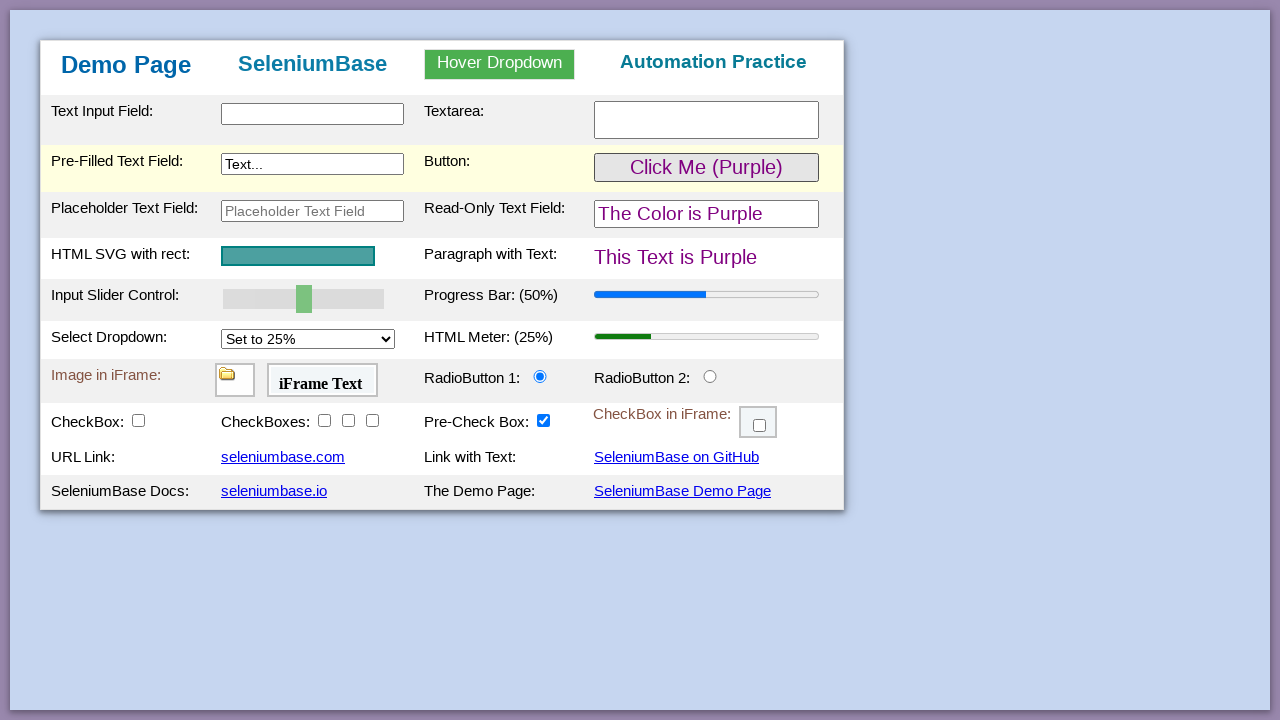